Tests browser window handling by clicking a button that opens a new child window, switching to that window, and verifying the heading text is displayed.

Starting URL: https://demoqa.com/browser-windows

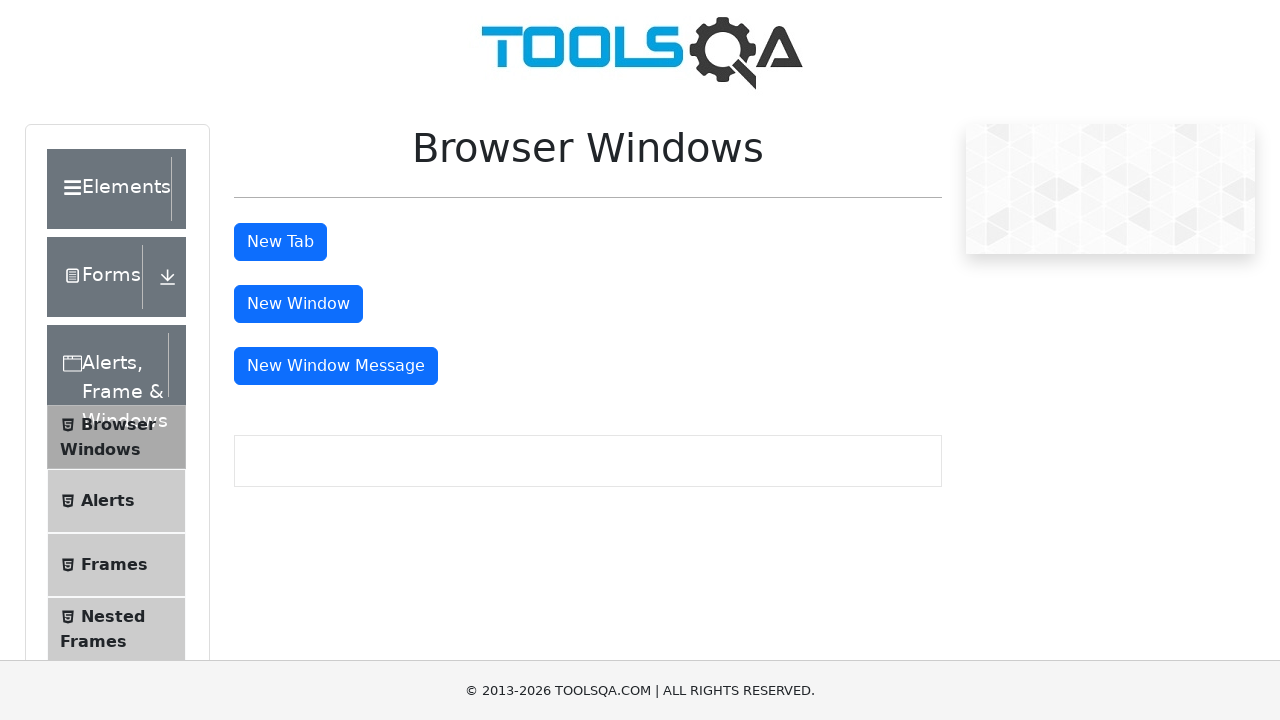

Clicked button to open new child window at (298, 304) on #windowButton
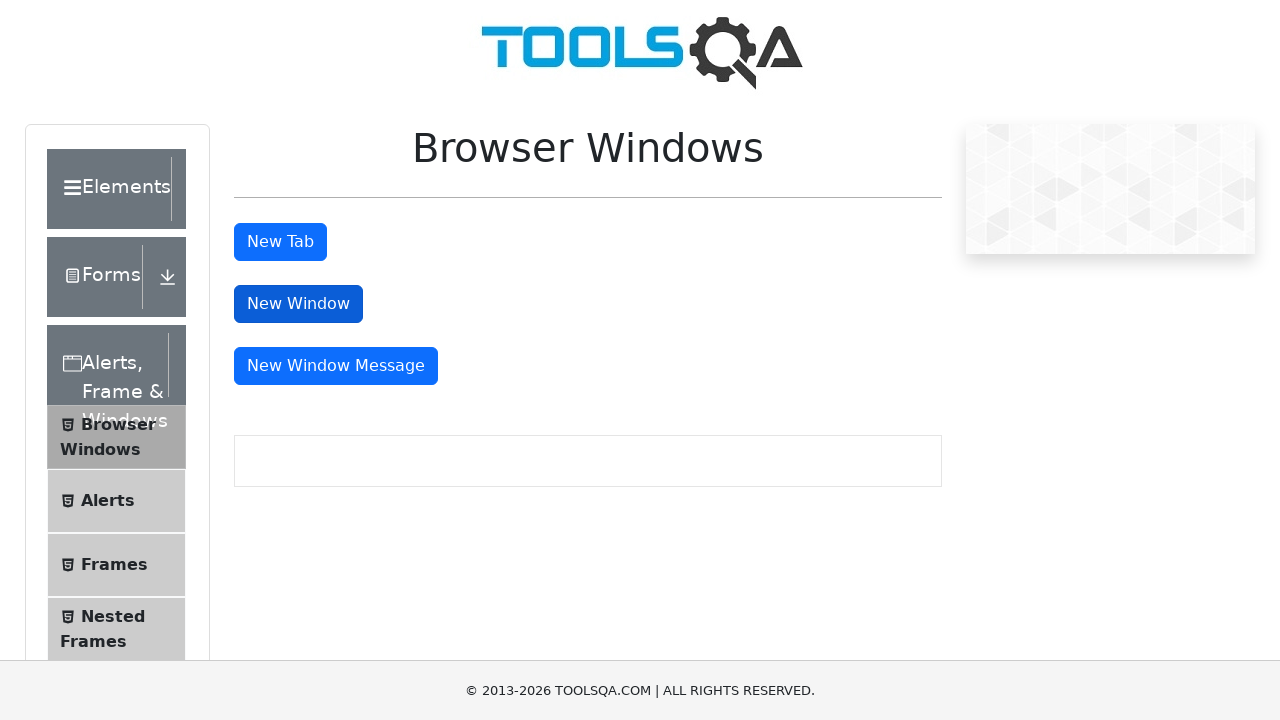

Captured new child window page object
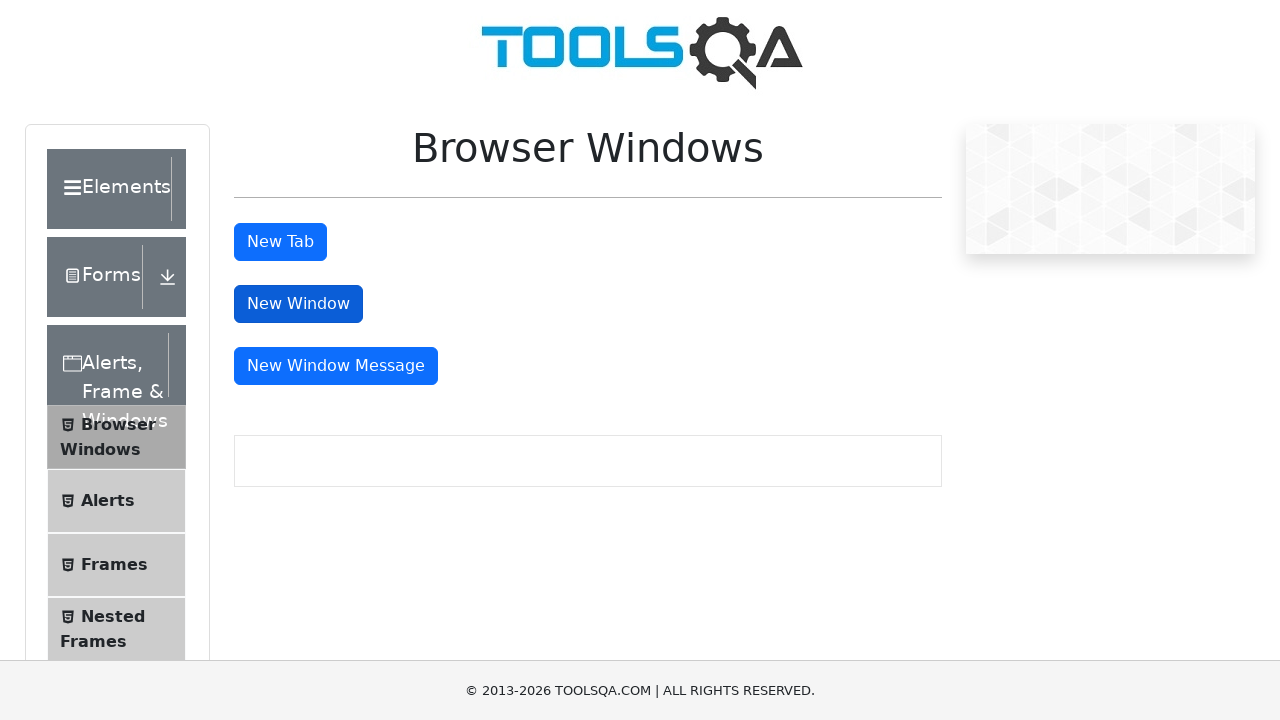

Child window page loaded successfully
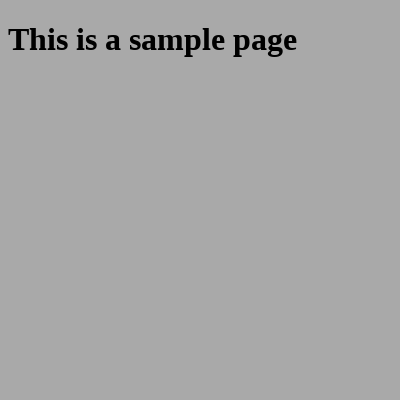

Sample heading element is visible in child window
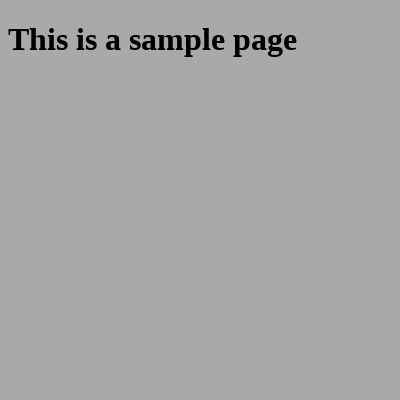

Retrieved heading text from child window: 'This is a sample page'
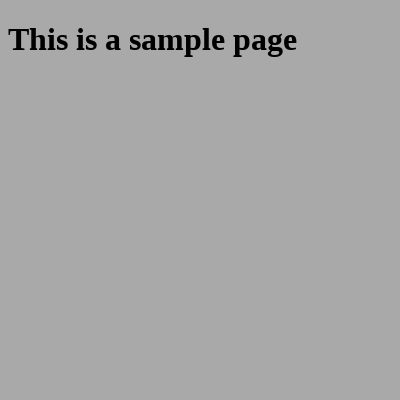

Closed child window
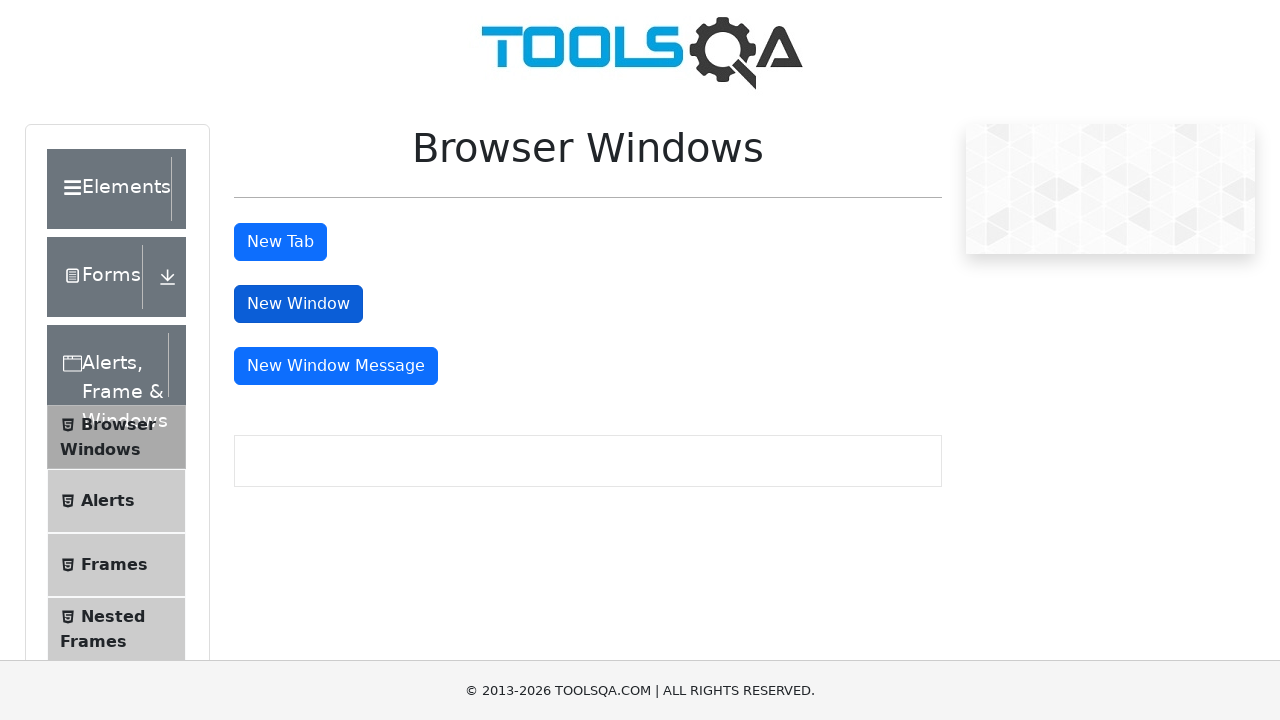

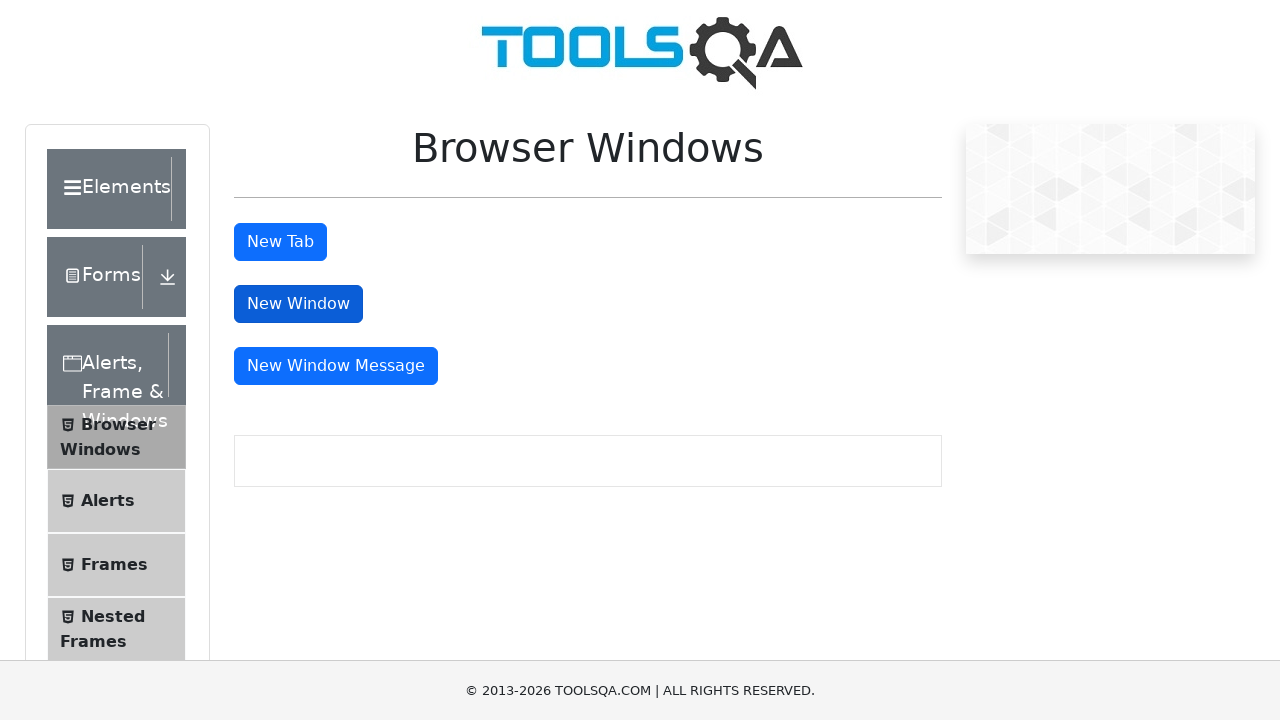